Navigates to Best Buy website and verifies that buttons are present on the page

Starting URL: https://www.bestbuy.com

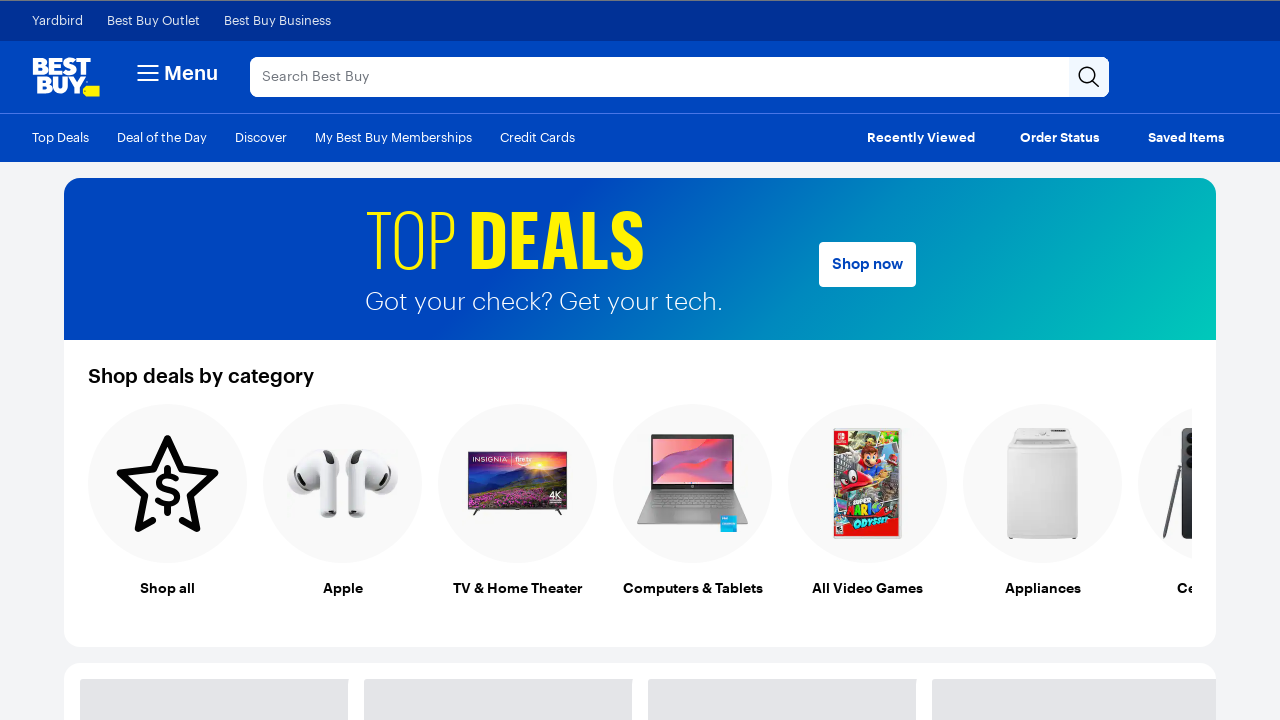

Navigated to Best Buy website
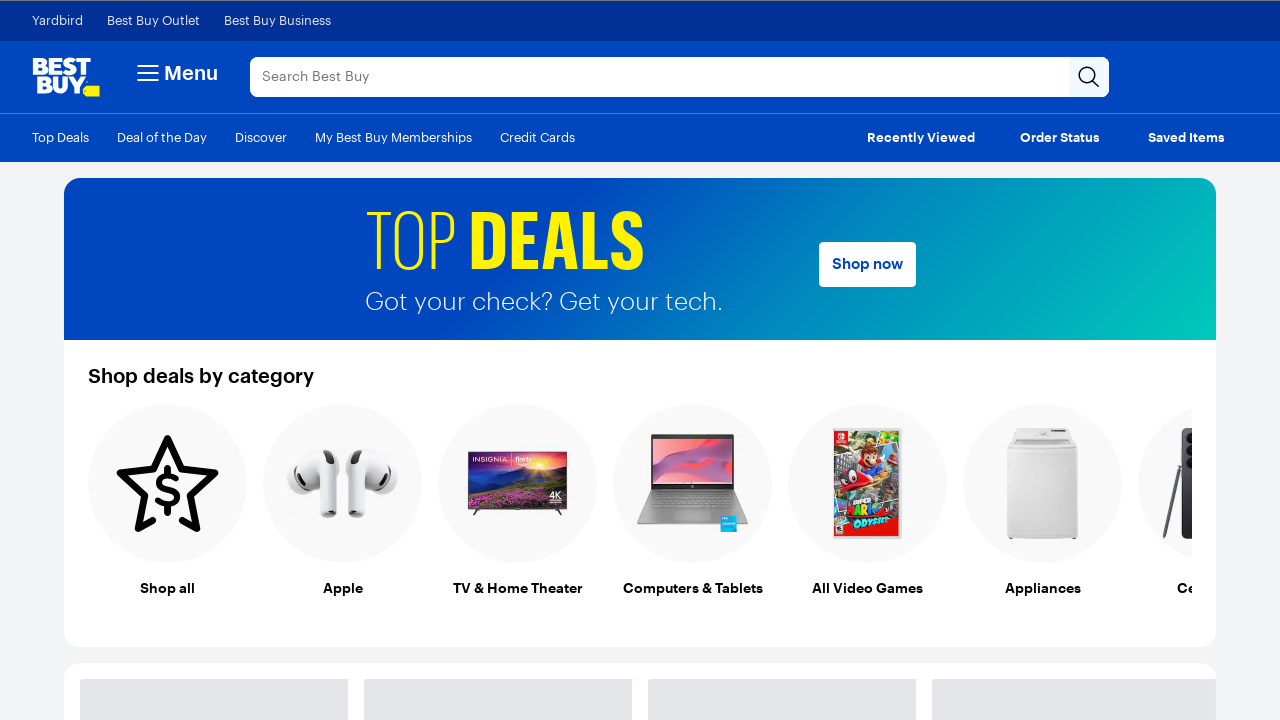

Waited for buttons to become visible on the page
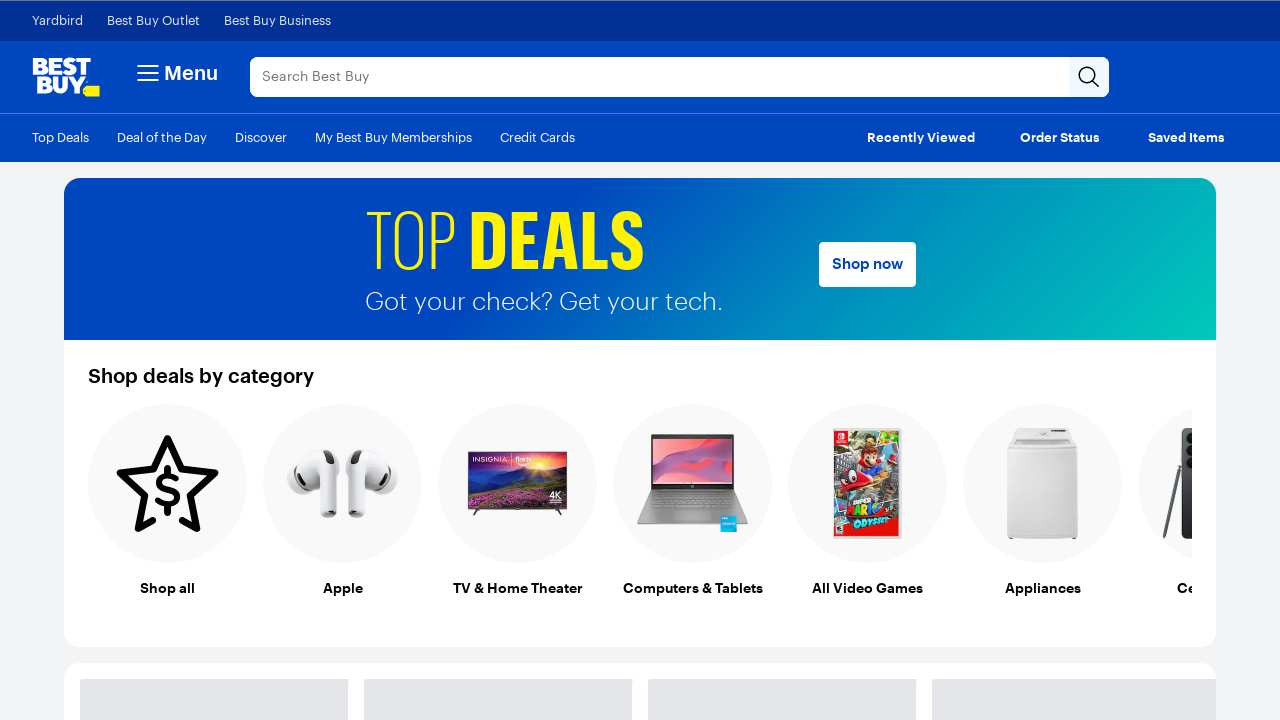

Located all buttons on the page - found 11 button(s)
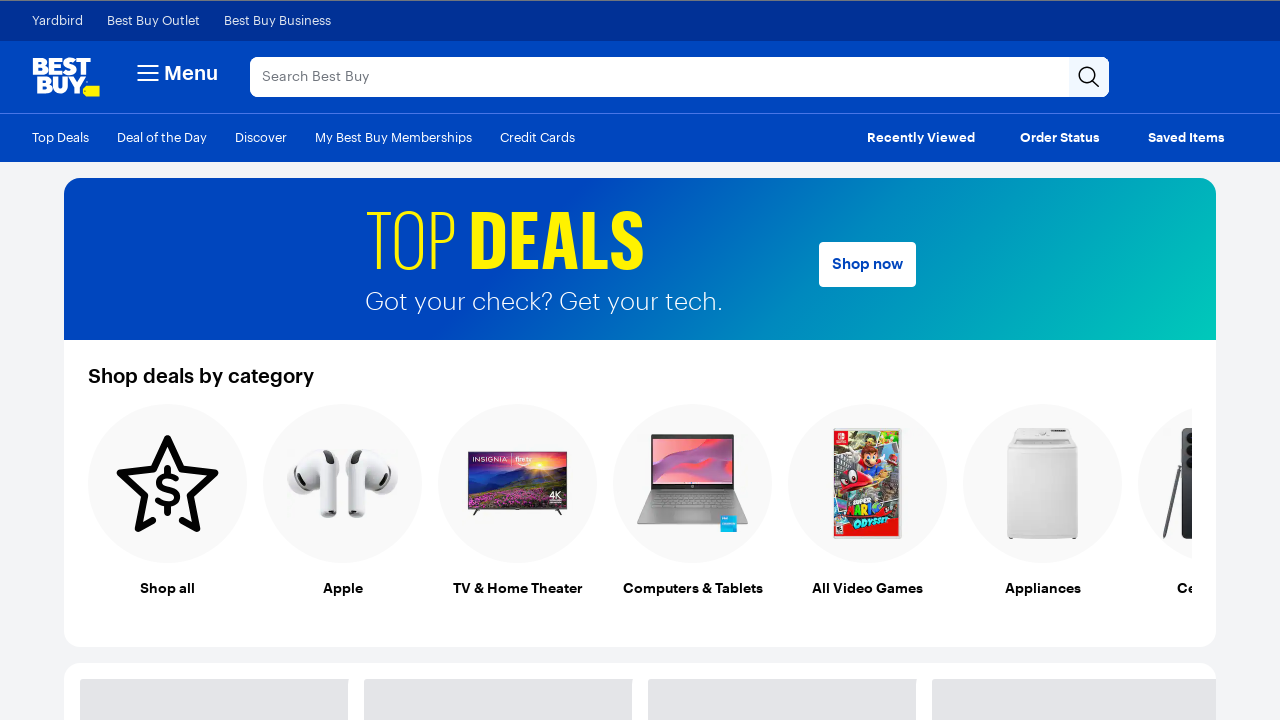

Verified that buttons are present on the Best Buy page
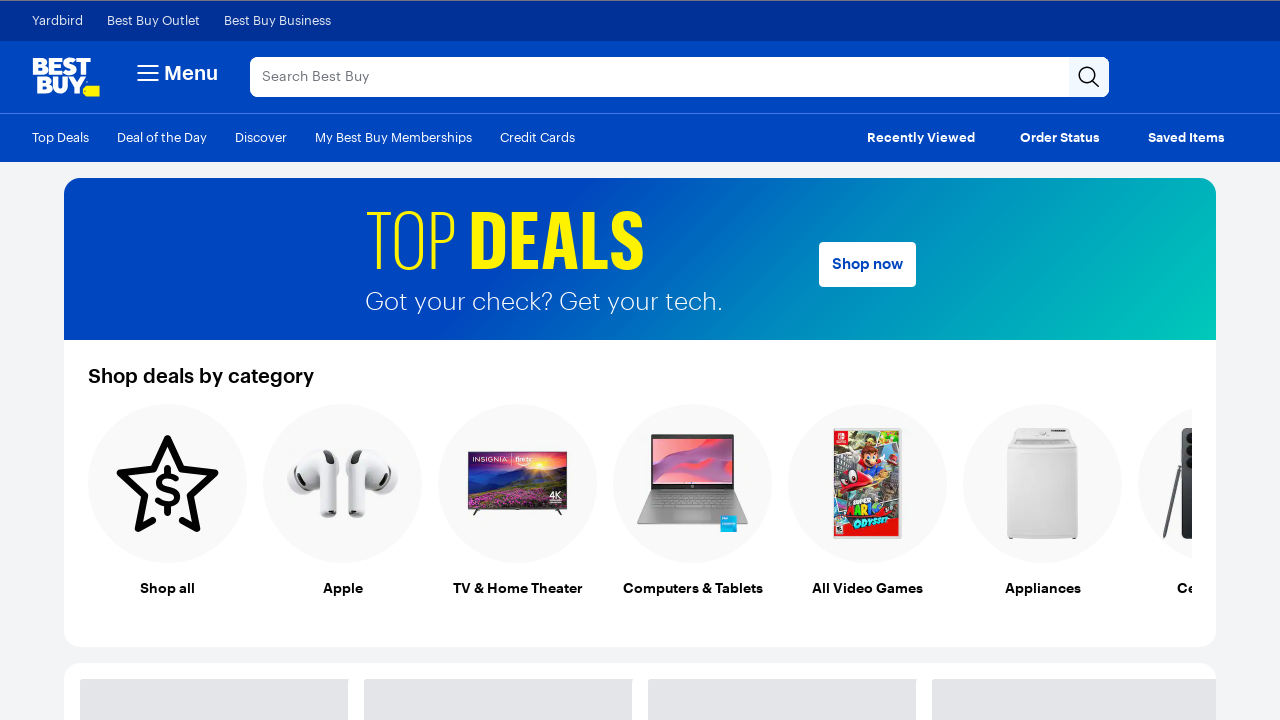

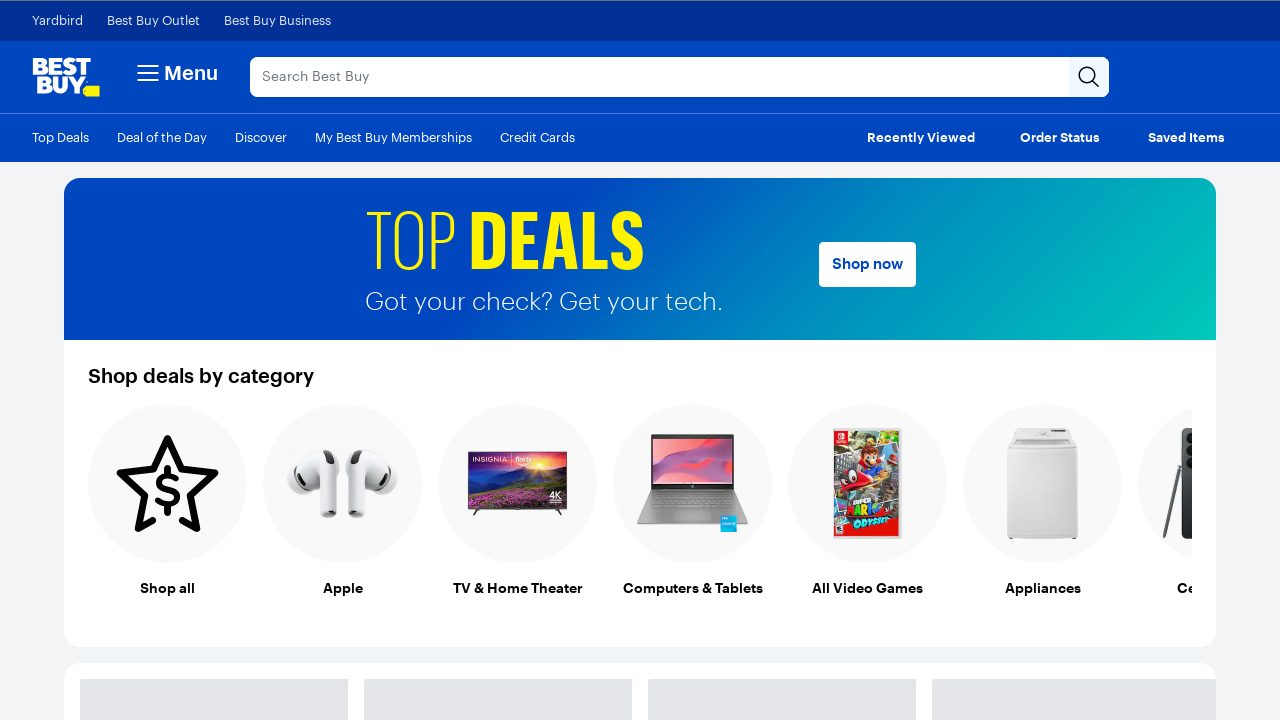